Tests window and tab handling by opening new tabs/windows, switching between them, reading content, and closing them

Starting URL: https://demoqa.com/browser-windows

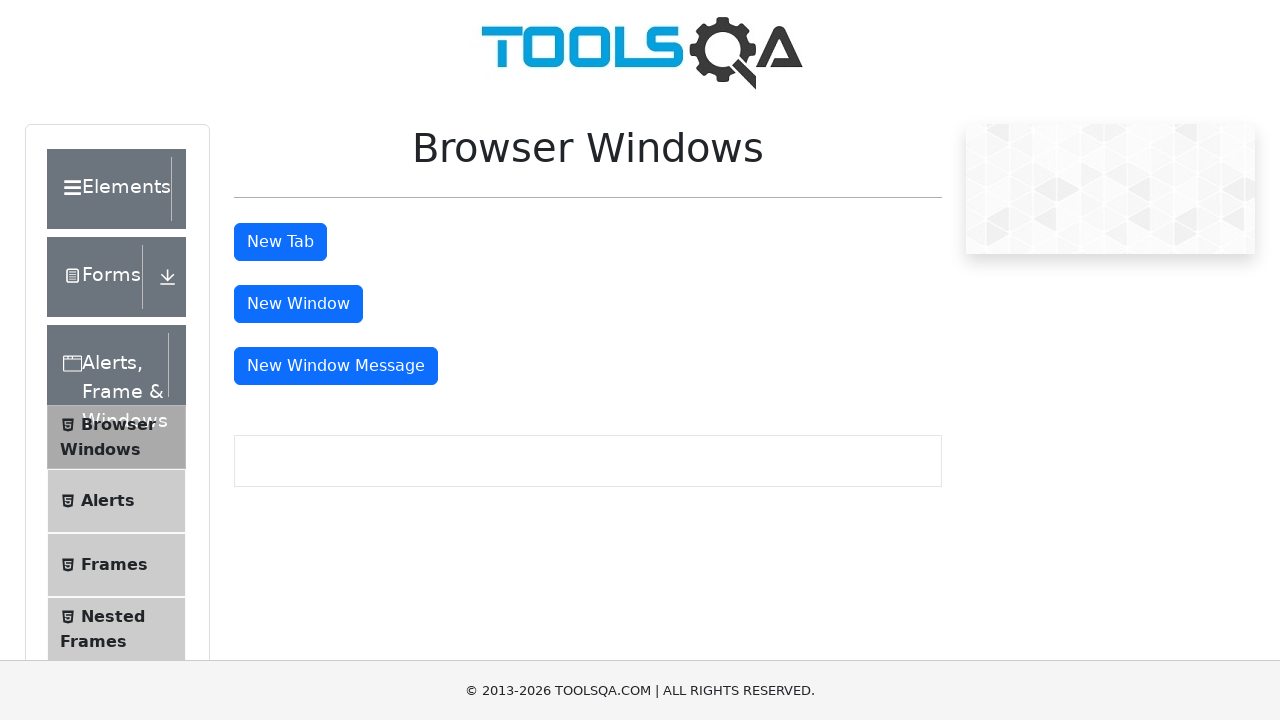

Clicked 'New Tab' button to open a new tab at (280, 242) on #tabButton
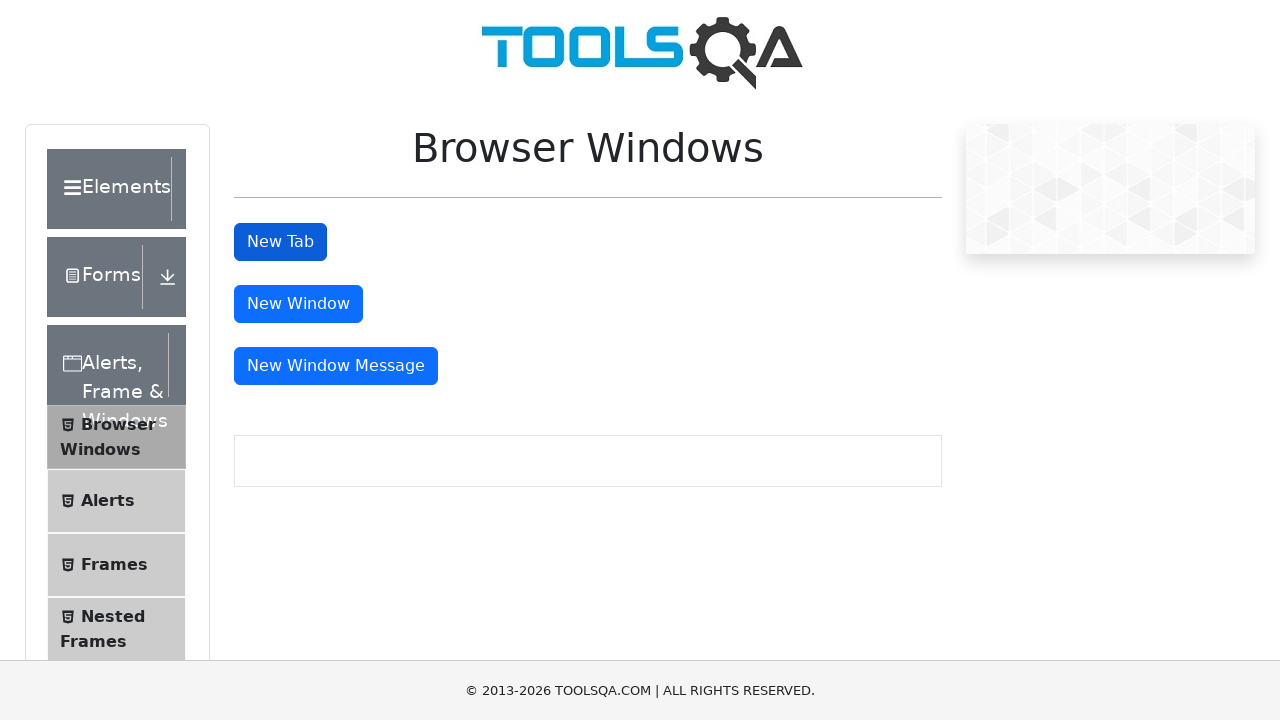

New tab opened and popup captured
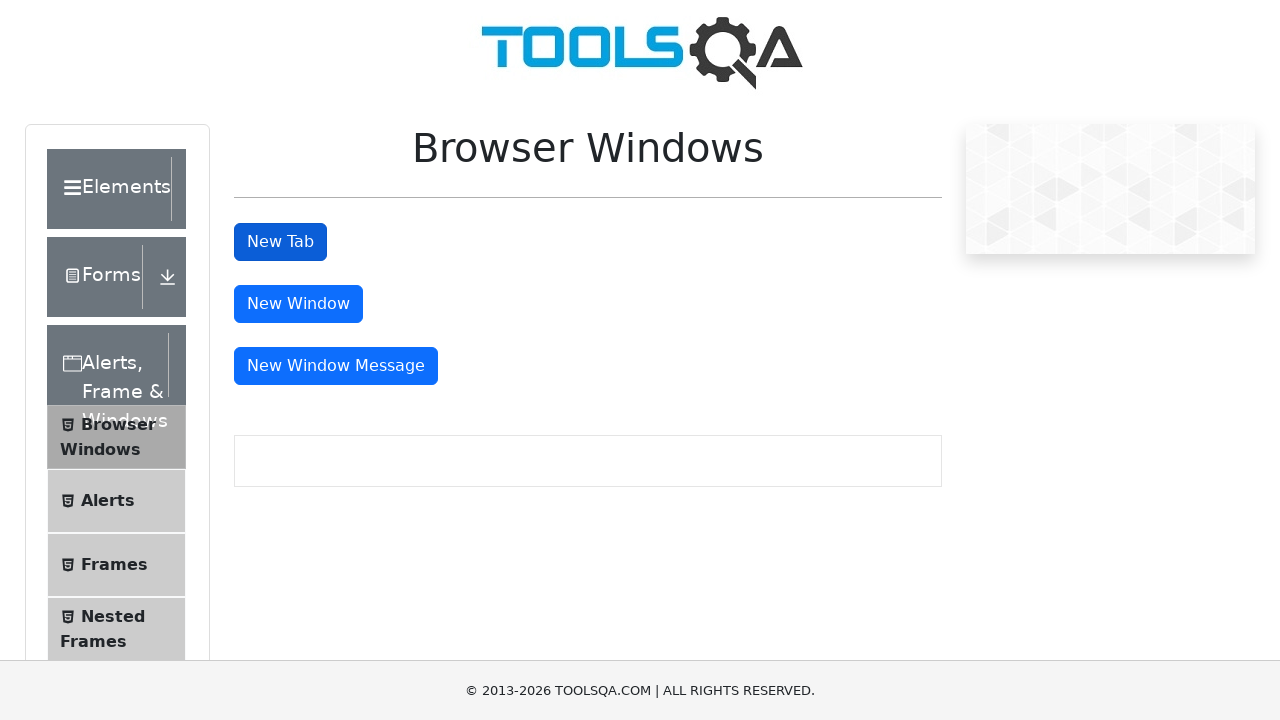

Retrieved heading text from new tab: This is a sample page
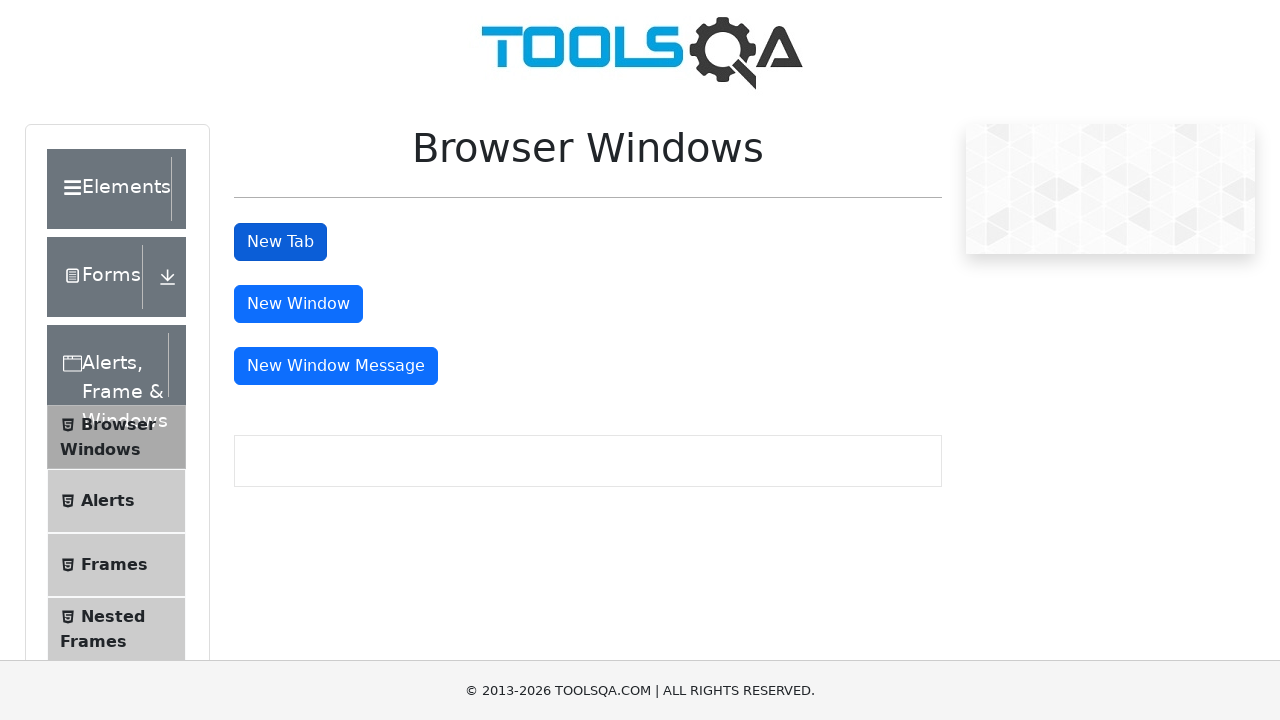

Closed the new tab
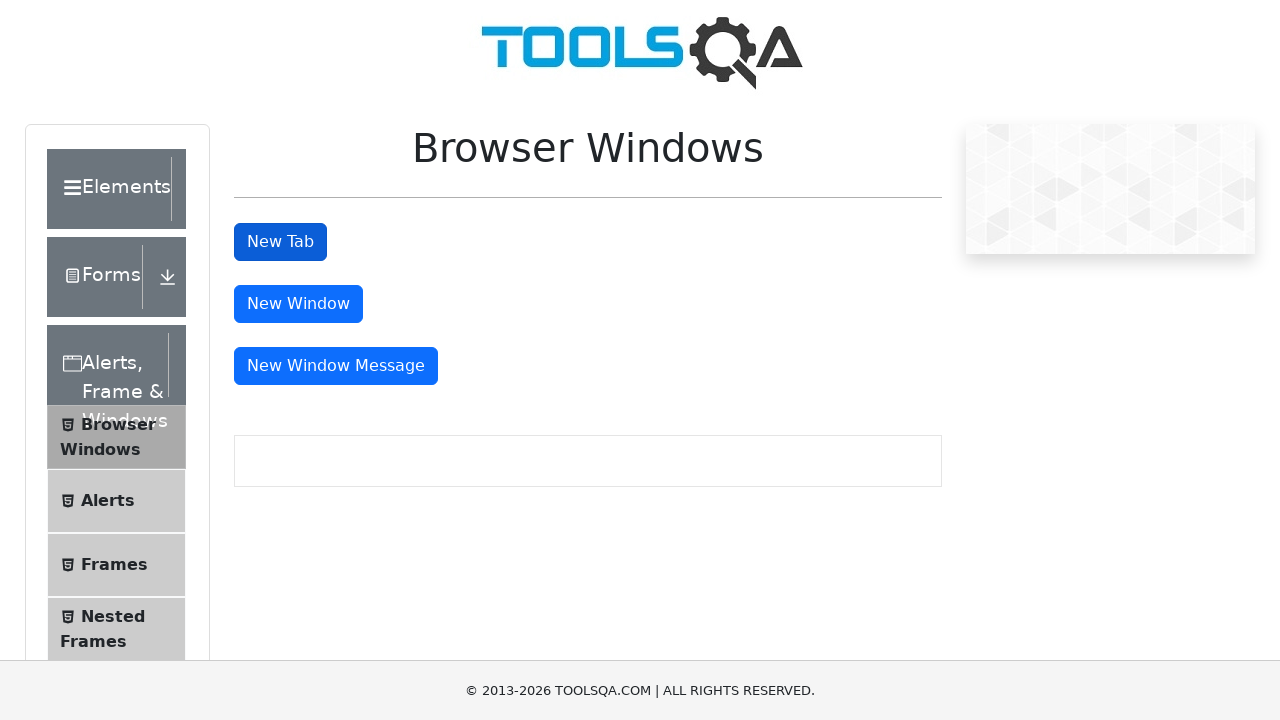

Clicked 'New Window' button to open a new window at (298, 304) on #windowButton
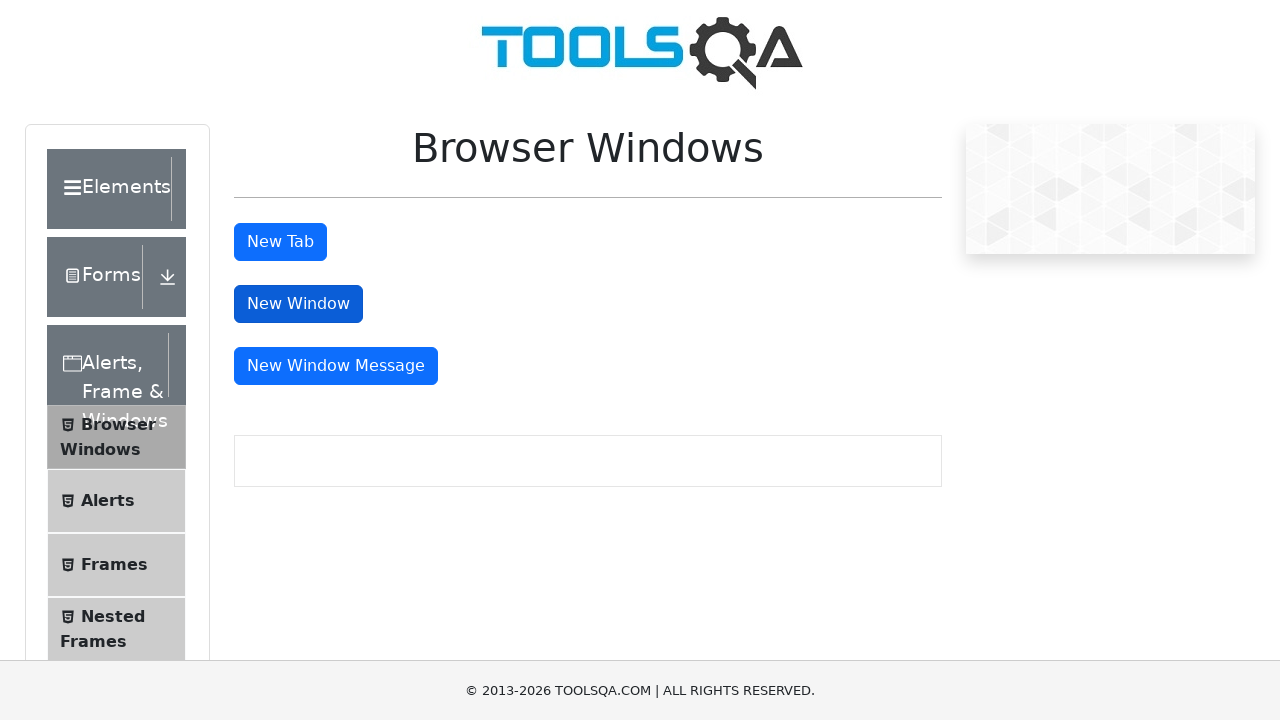

New window opened and popup captured
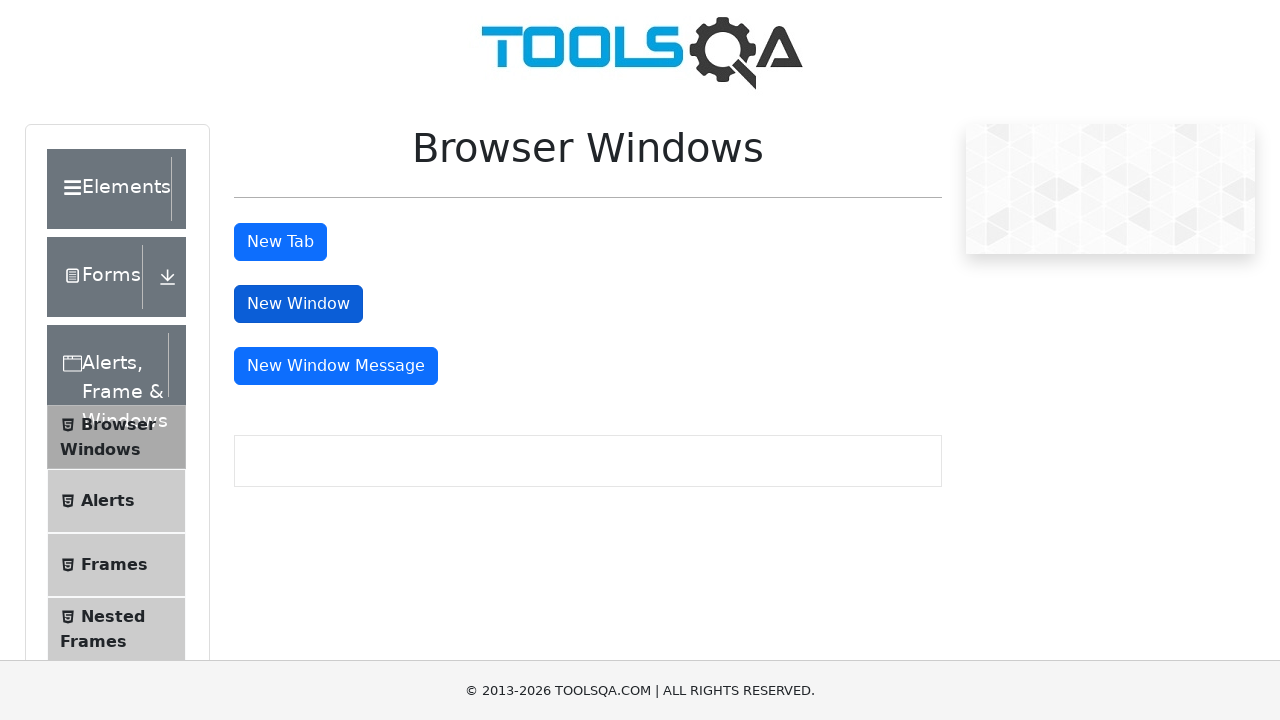

Retrieved heading text from new window: This is a sample page
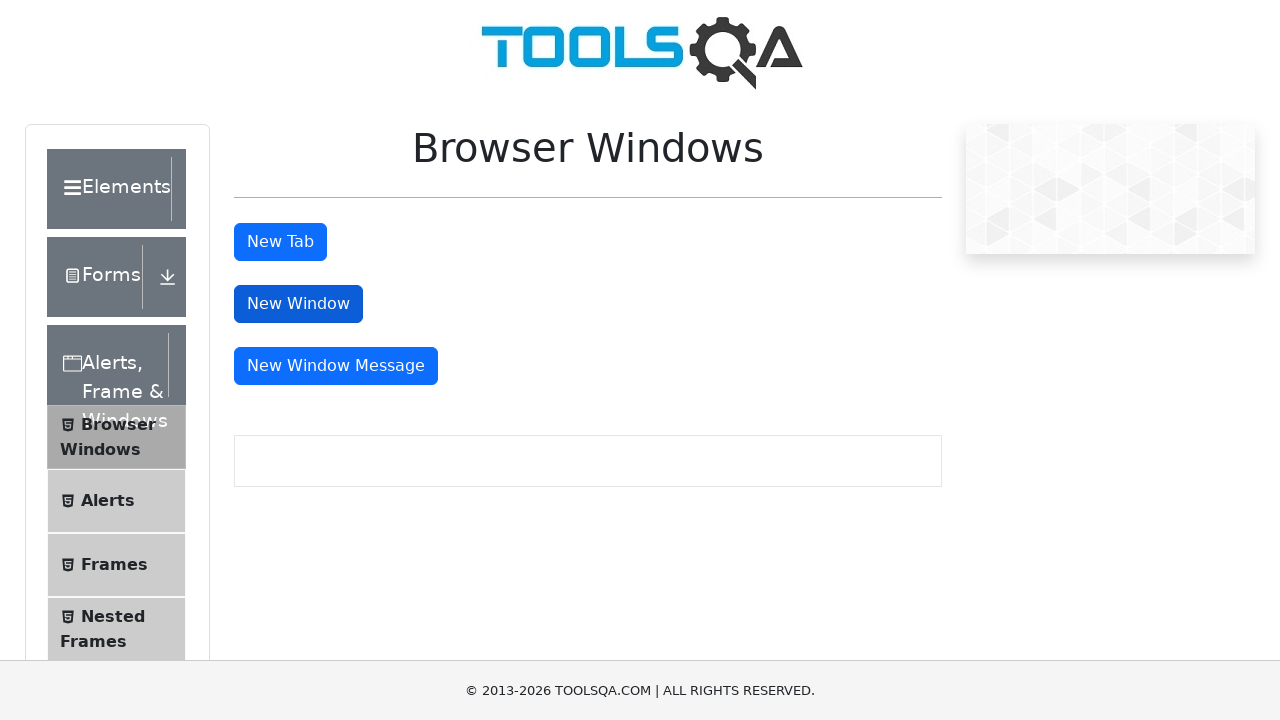

Closed the new window
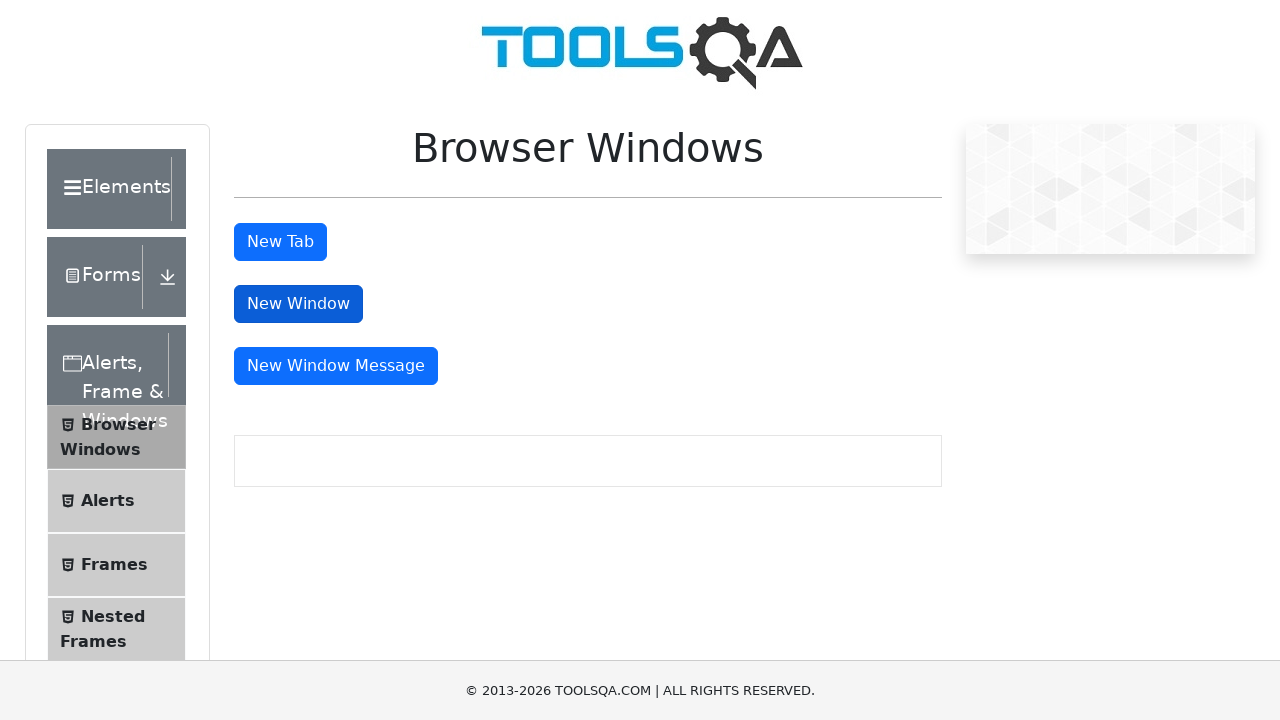

Clicked 'Message Window' button to open a message window at (336, 366) on #messageWindowButton
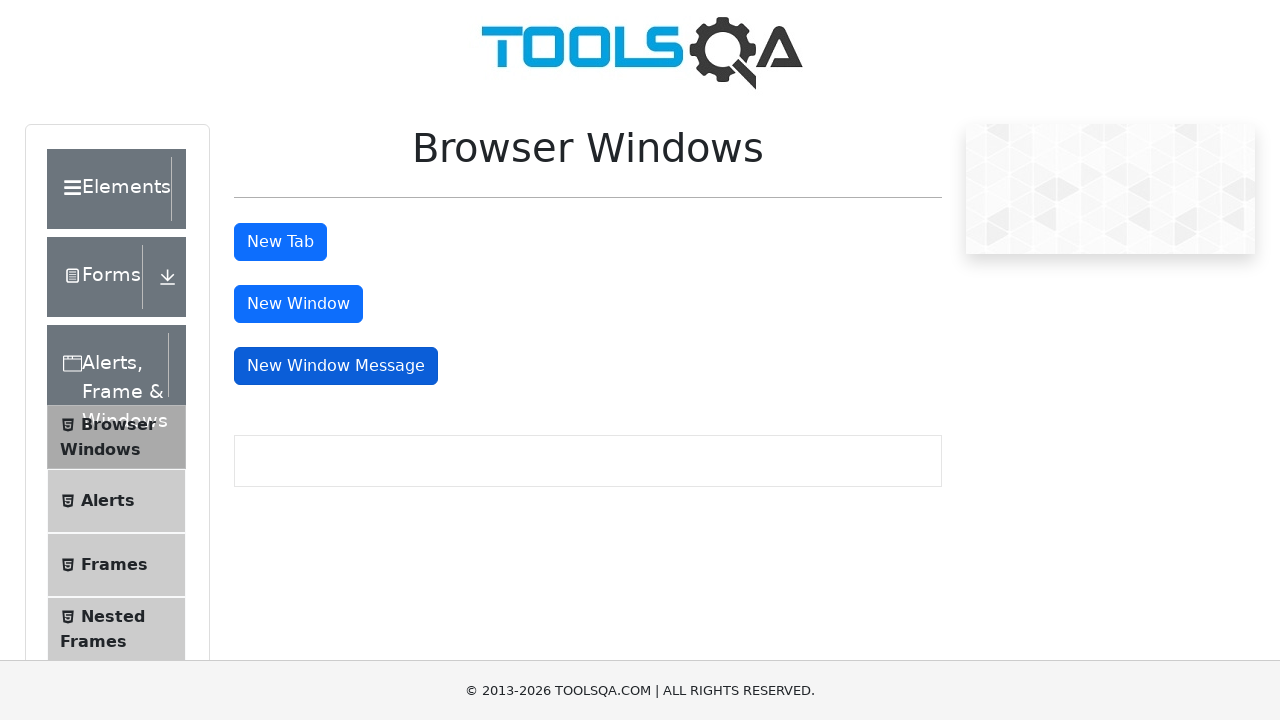

Message window opened and popup captured
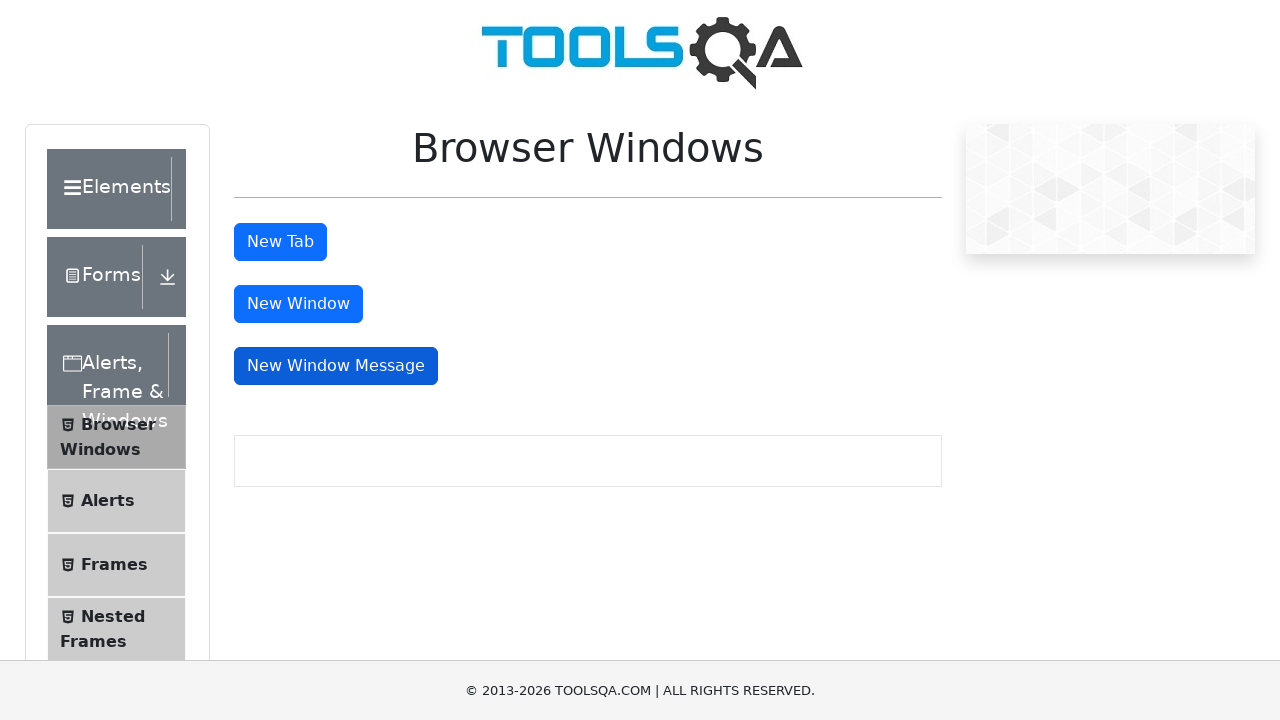

Closed the message window
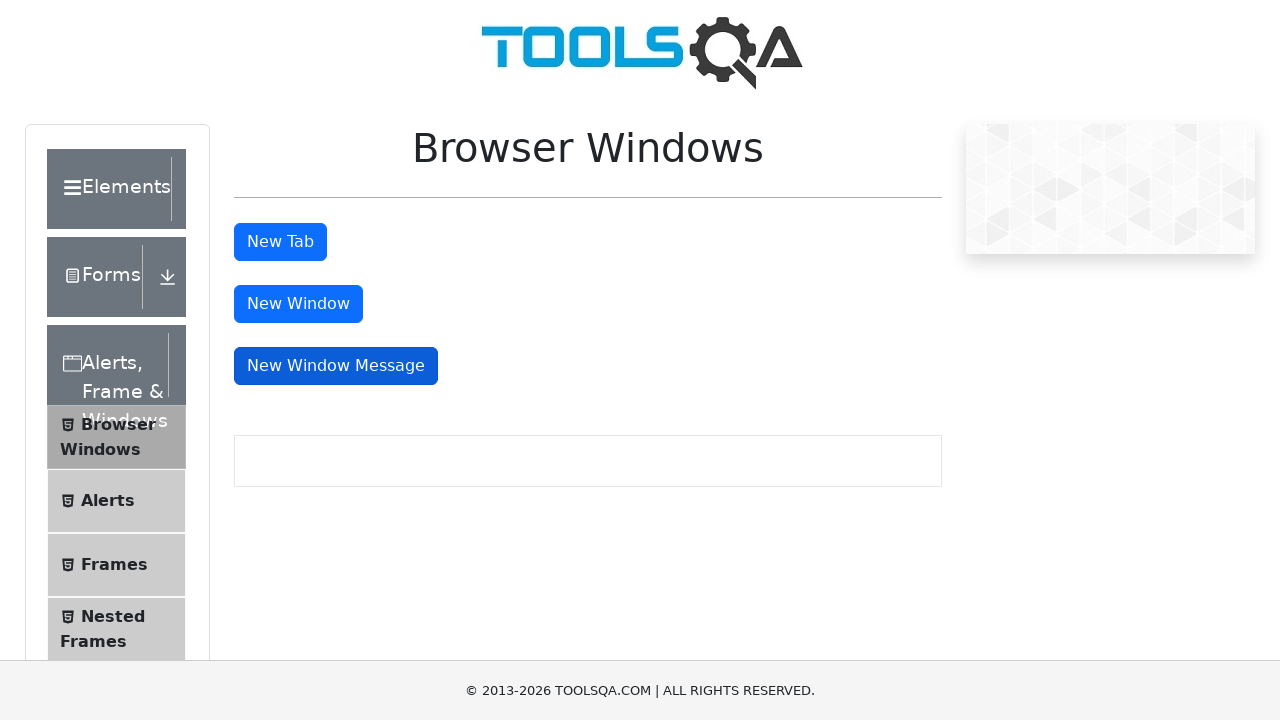

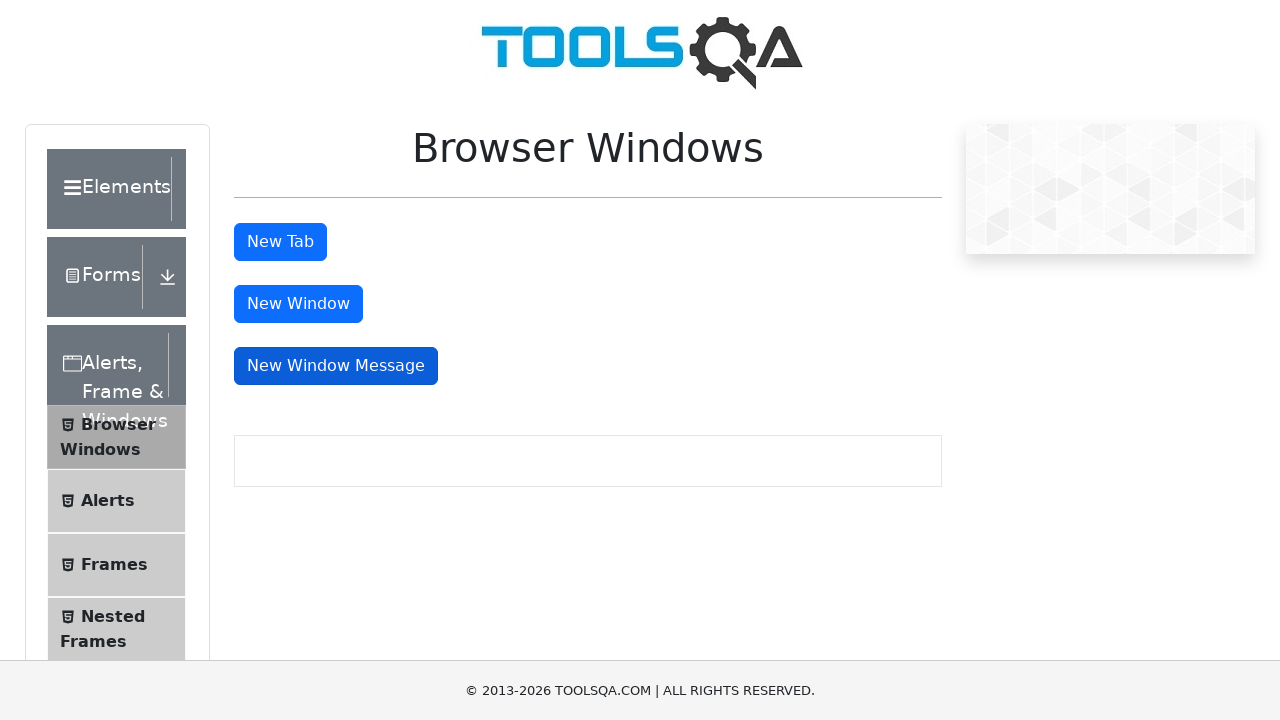